Tests dropdown selection using Playwright's built-in select_option method to choose "Option 1" from the dropdown

Starting URL: http://the-internet.herokuapp.com/dropdown

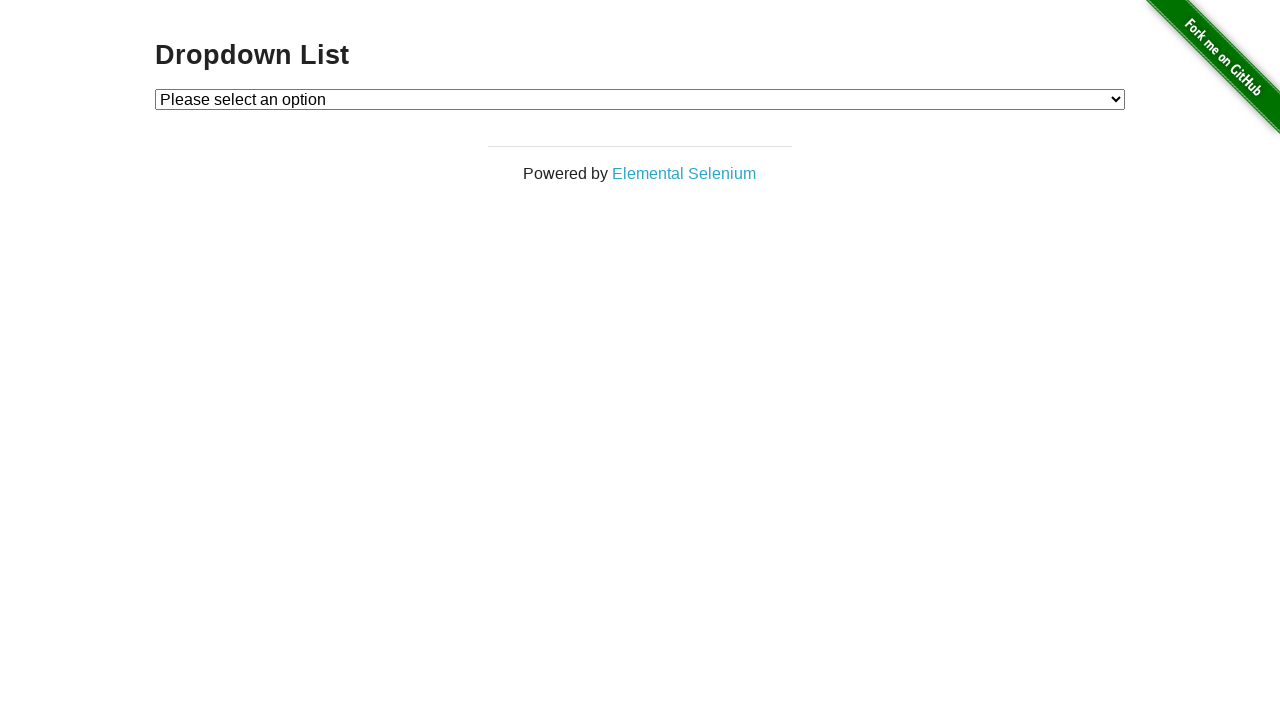

Selected 'Option 1' from the dropdown using select_option method on #dropdown
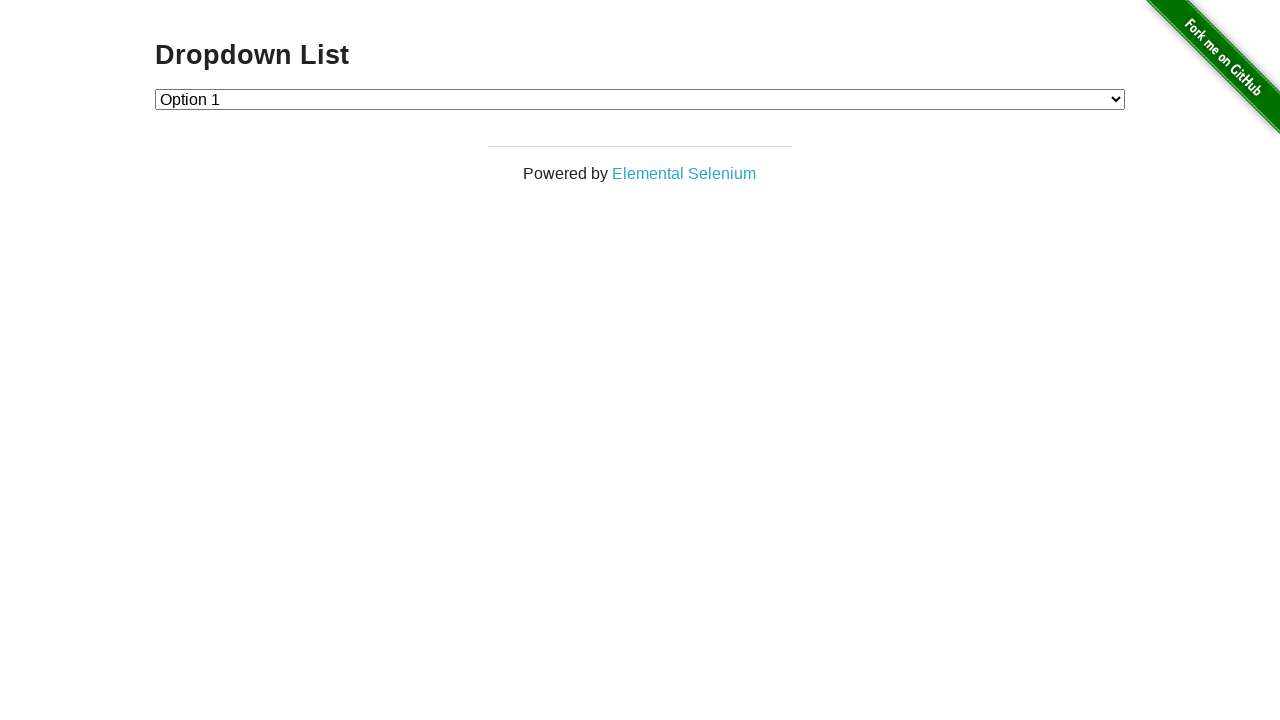

Retrieved the selected dropdown value
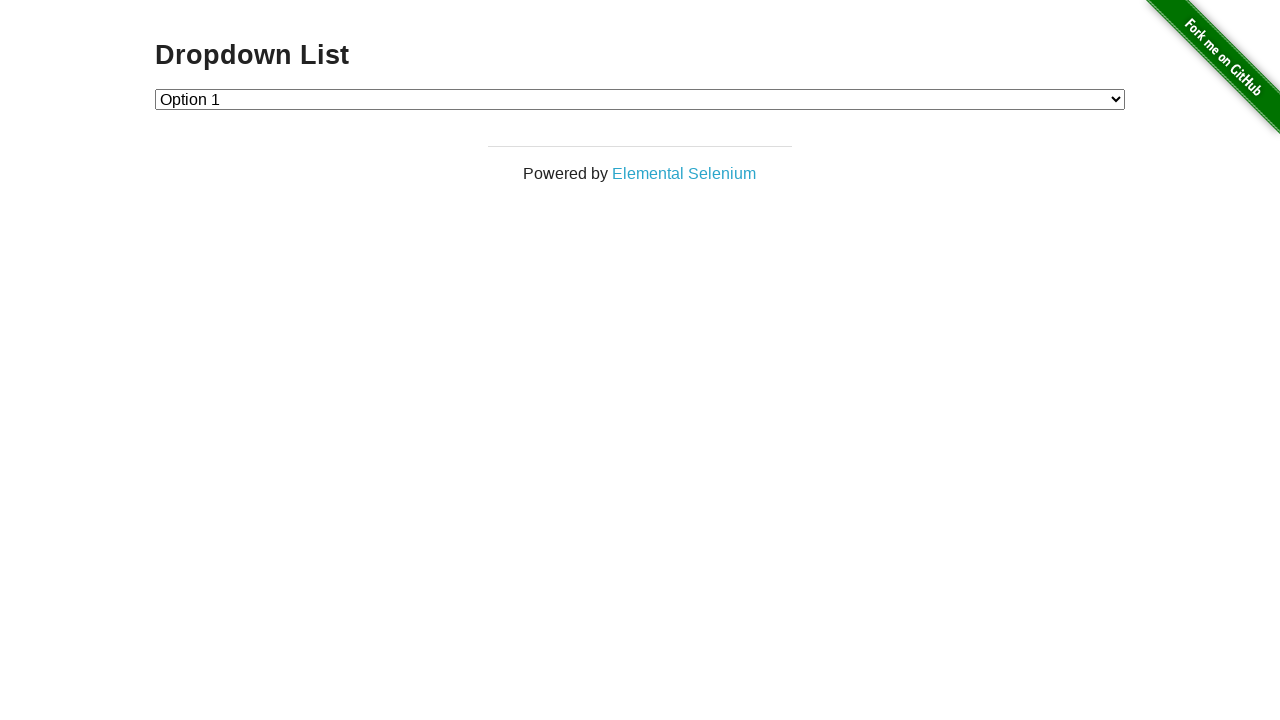

Verified dropdown selection is correct - value is '1'
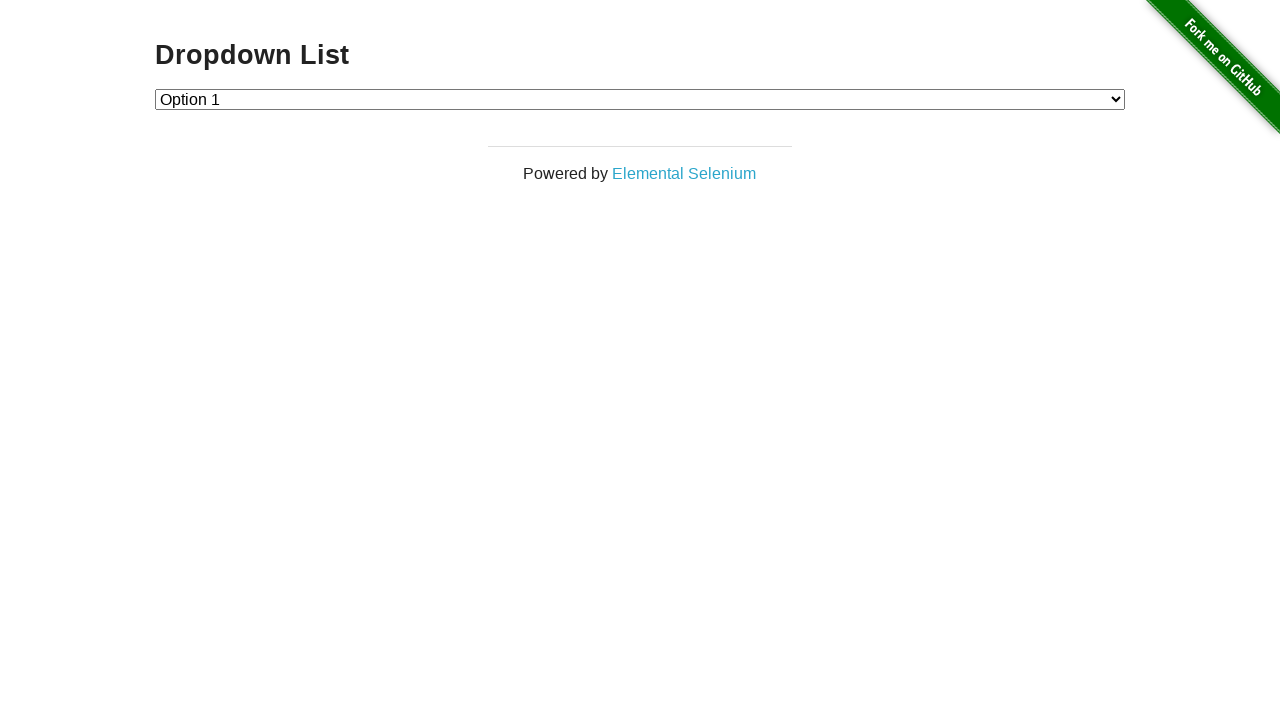

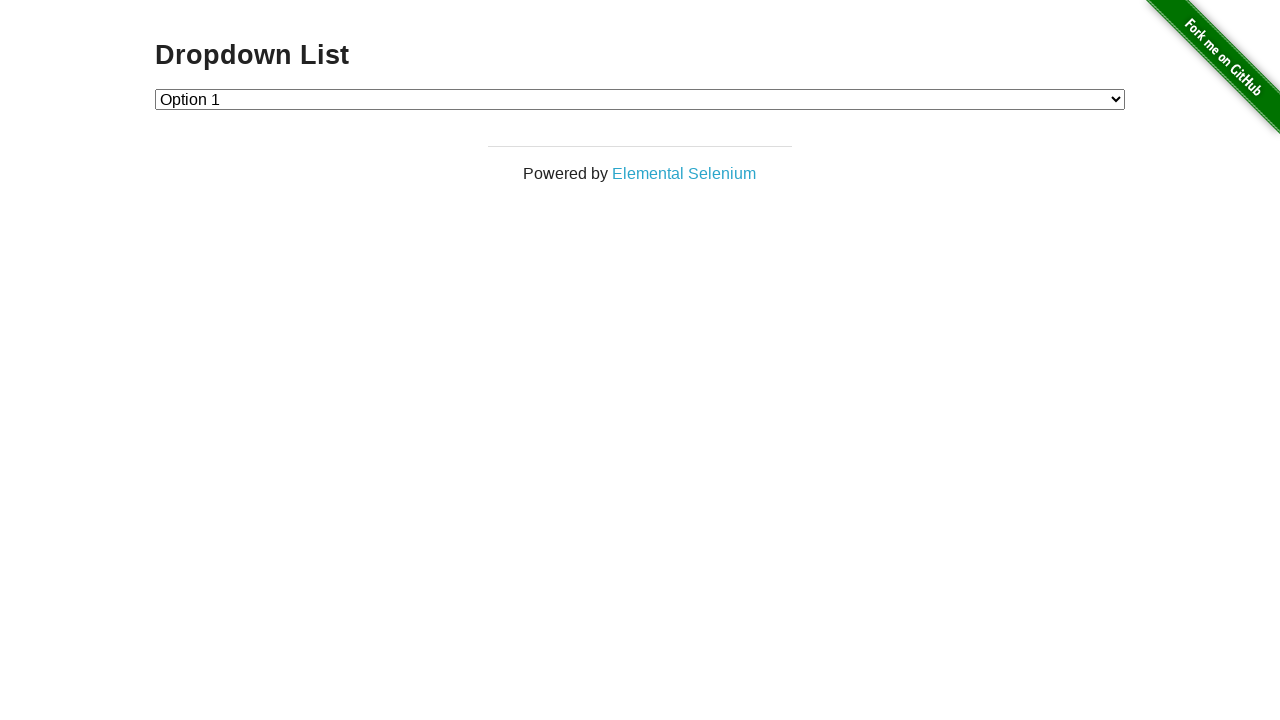